Tests filling out a complete registration form with personal details, date of birth, subjects, hobbies, address, and state/city selection

Starting URL: https://demoqa.com/automation-practice-form

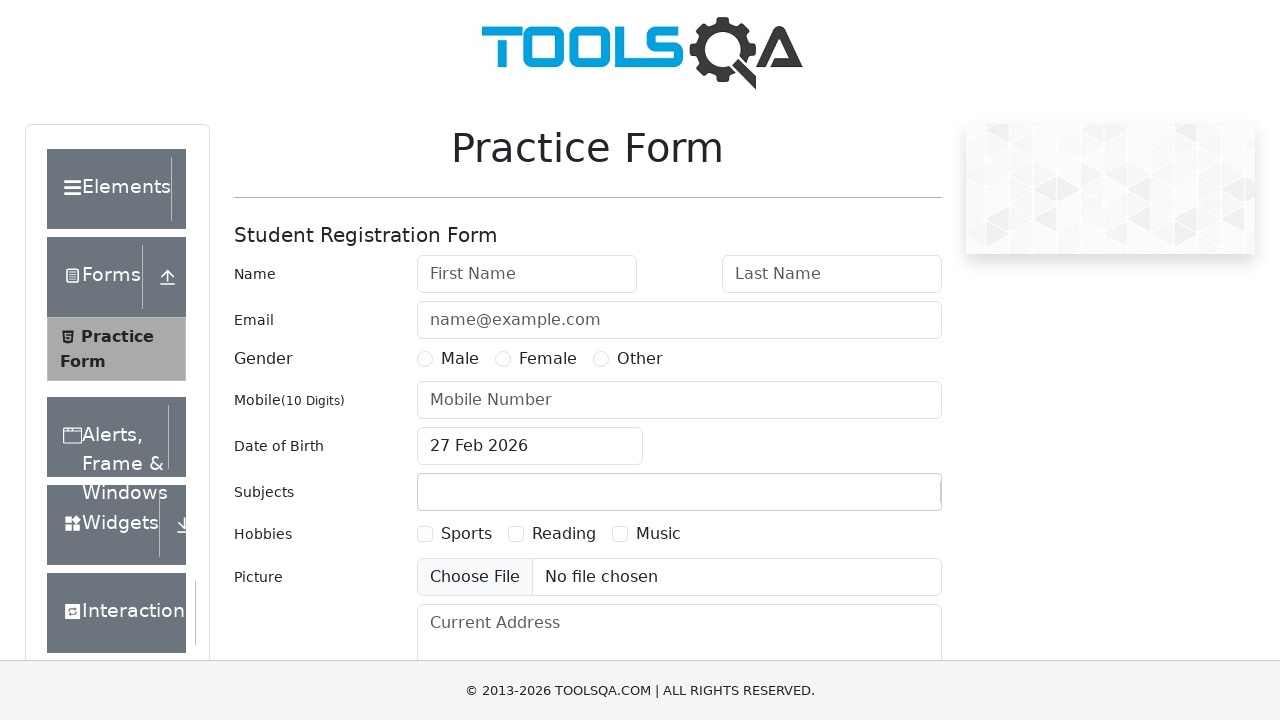

Filled first name field with 'Peter' on #firstName
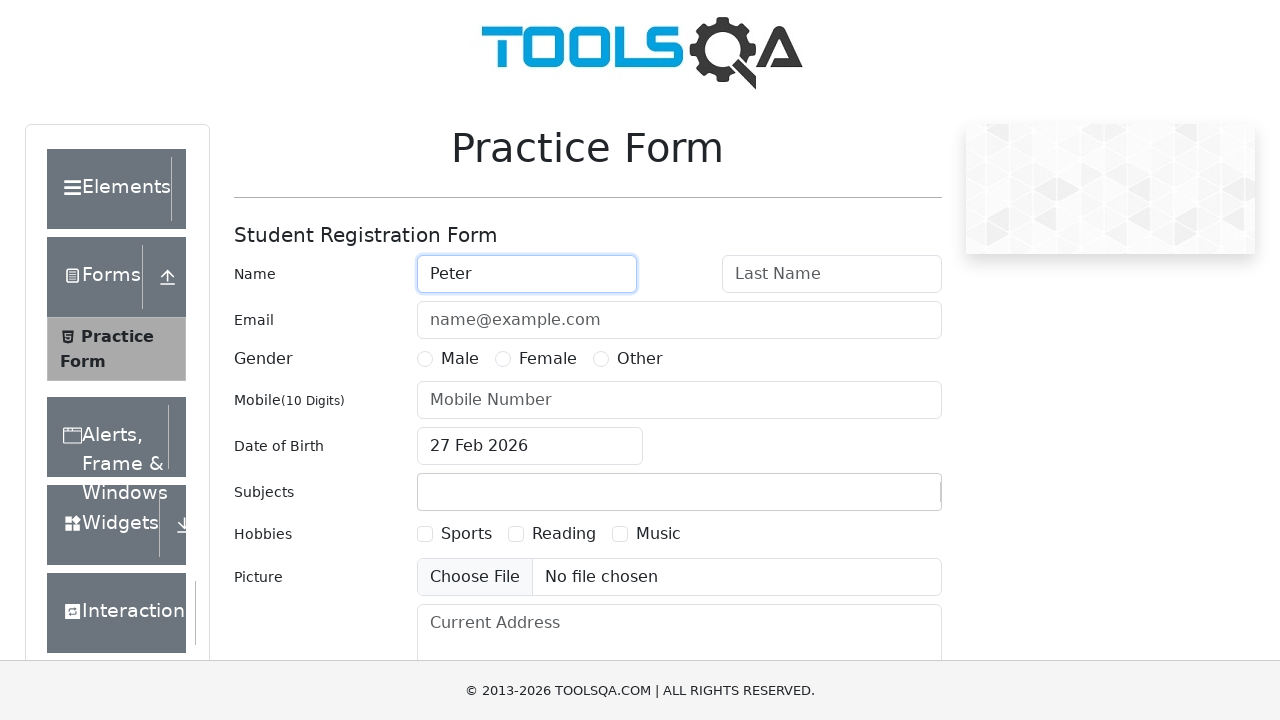

Filled last name field with 'Ivanov' on #lastName
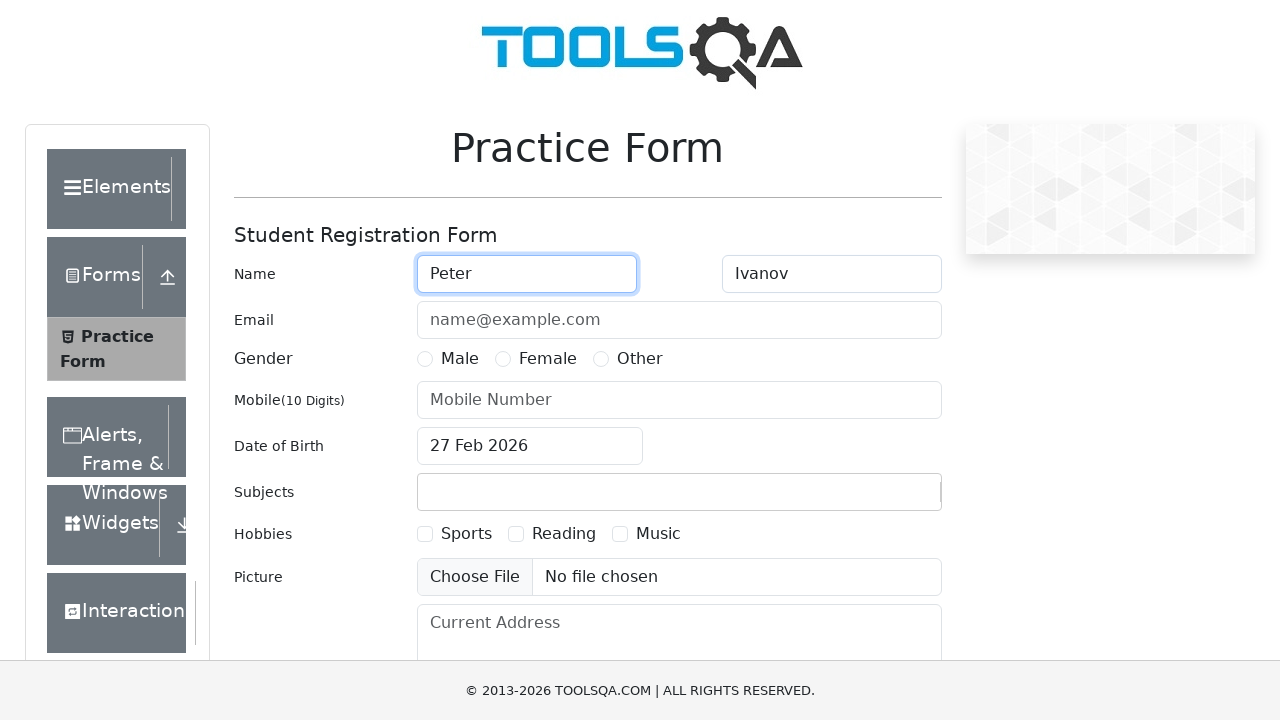

Filled email field with 'a@a.ru' on #userEmail
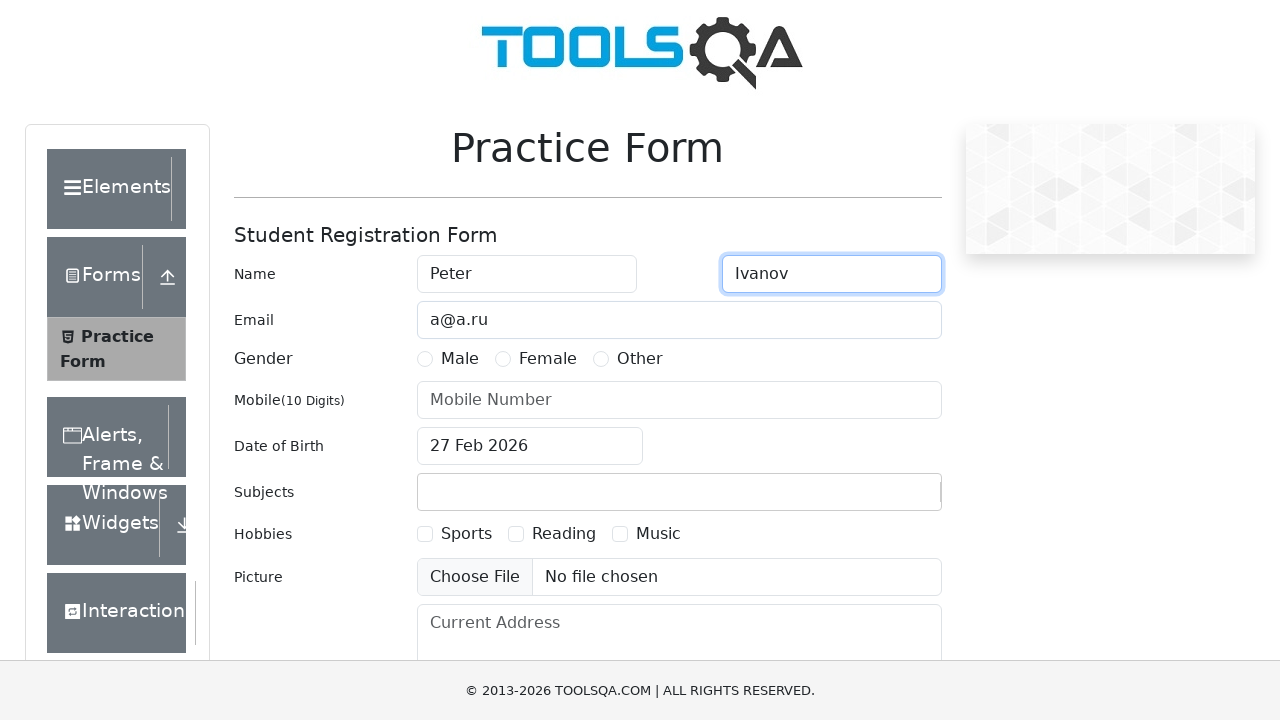

Selected Male gender radio button at (460, 359) on label[for='gender-radio-1']
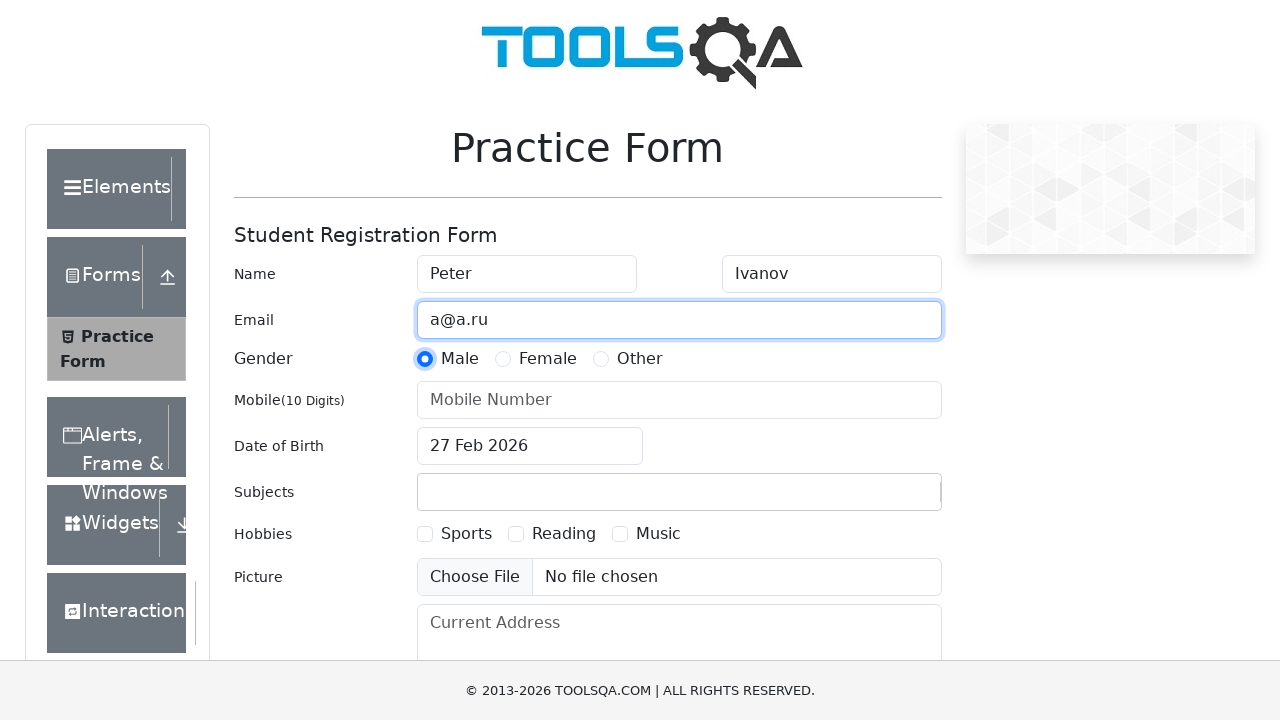

Filled mobile number field with '1234567890' on #userNumber
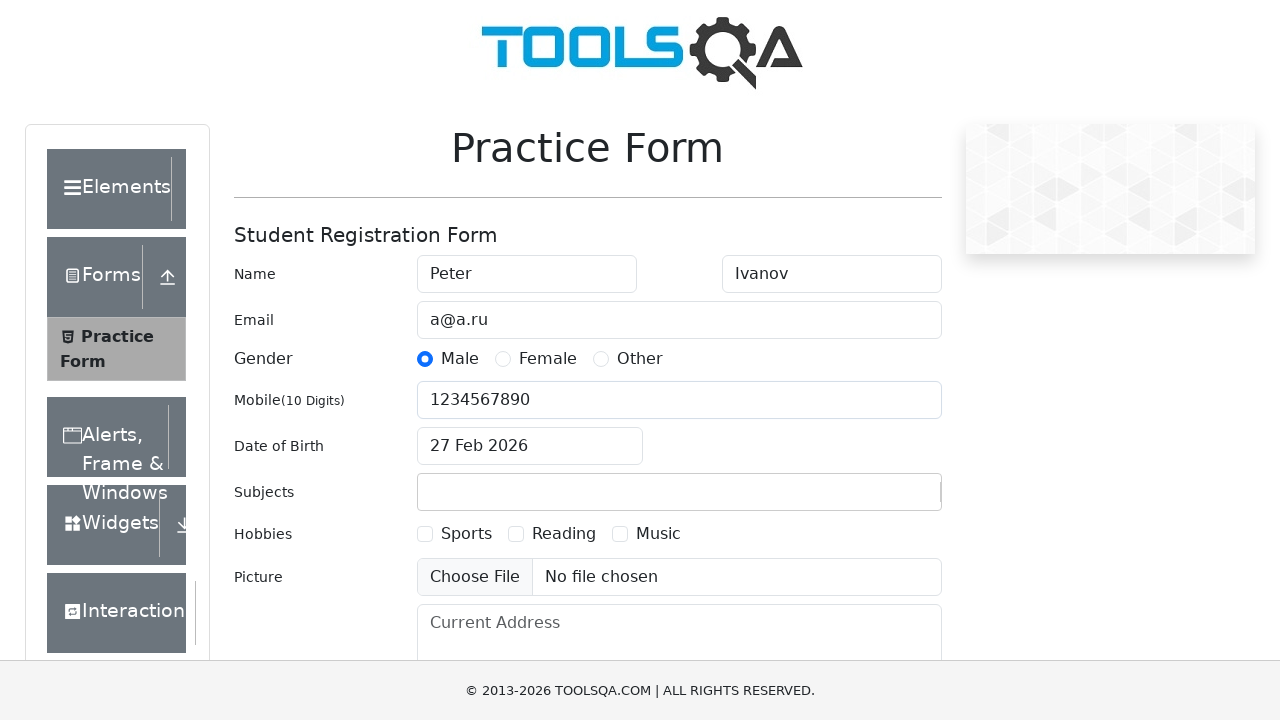

Clicked on date of birth input field at (530, 446) on #dateOfBirthInput
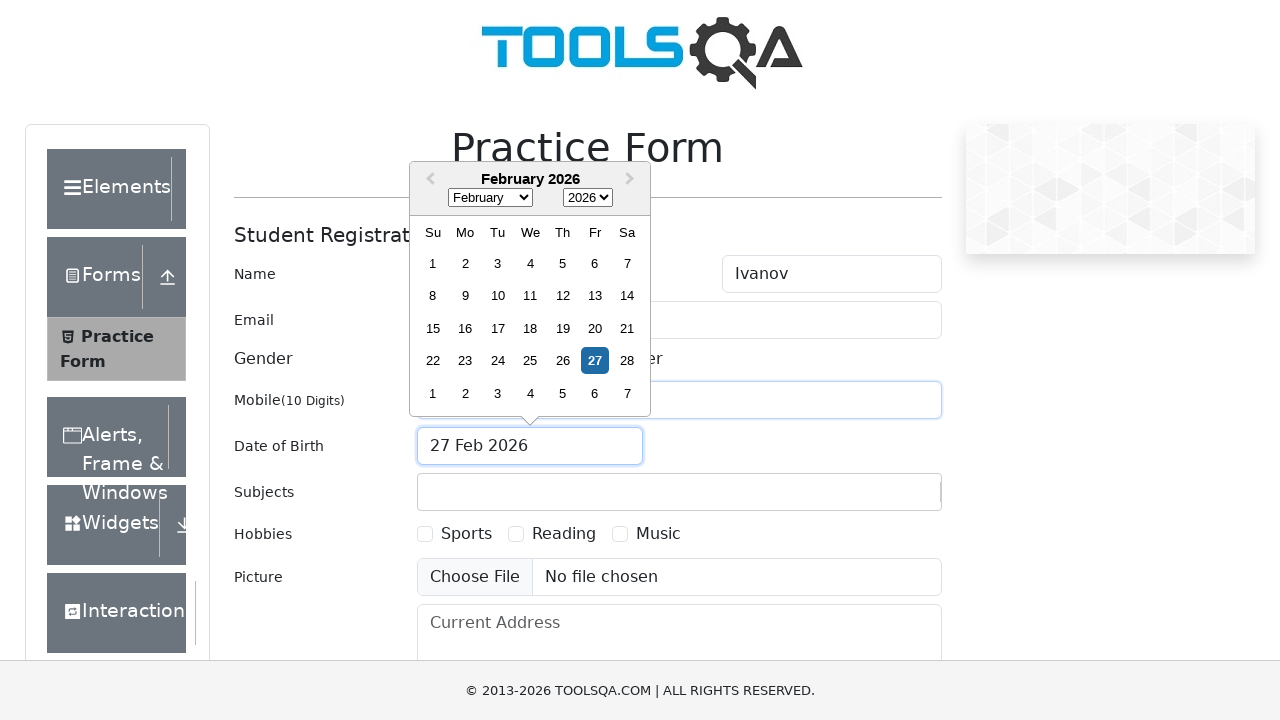

Selected November from month dropdown on select.react-datepicker__month-select
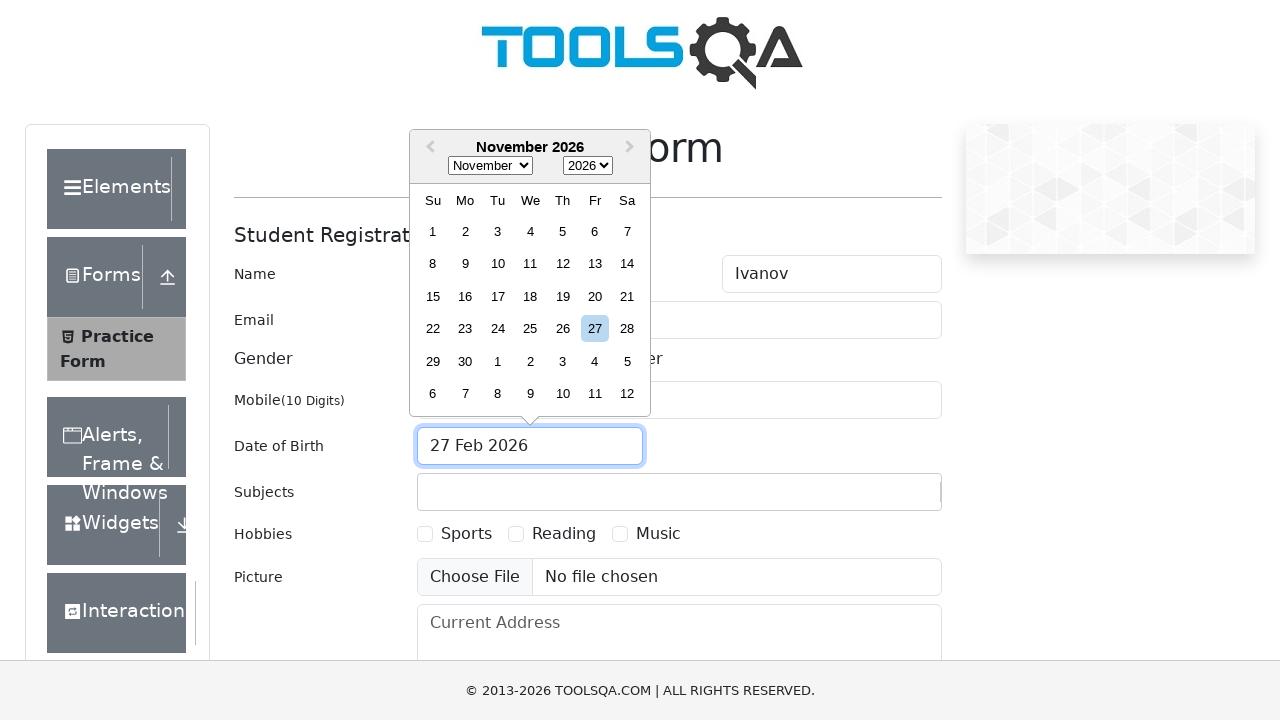

Selected 1985 from year dropdown on select.react-datepicker__year-select
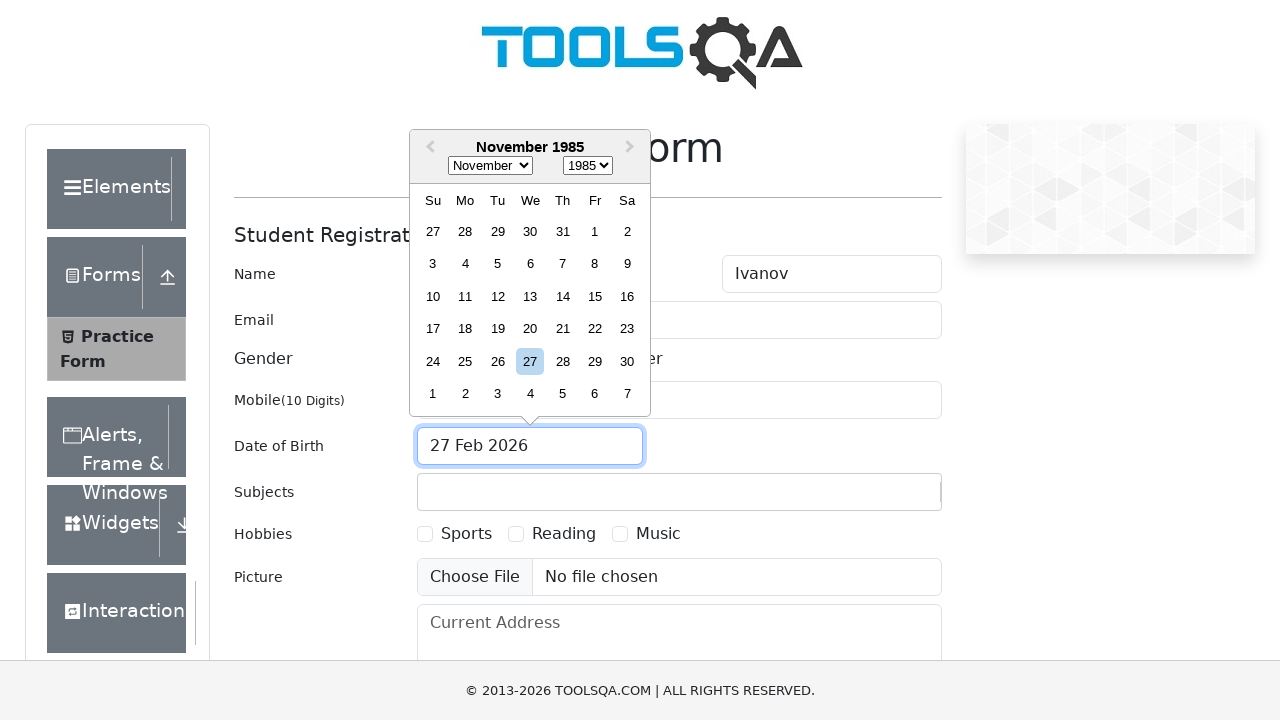

Selected date November 15, 1985 at (595, 296) on xpath=//div[@aria-label='Choose Friday, November 15th, 1985']
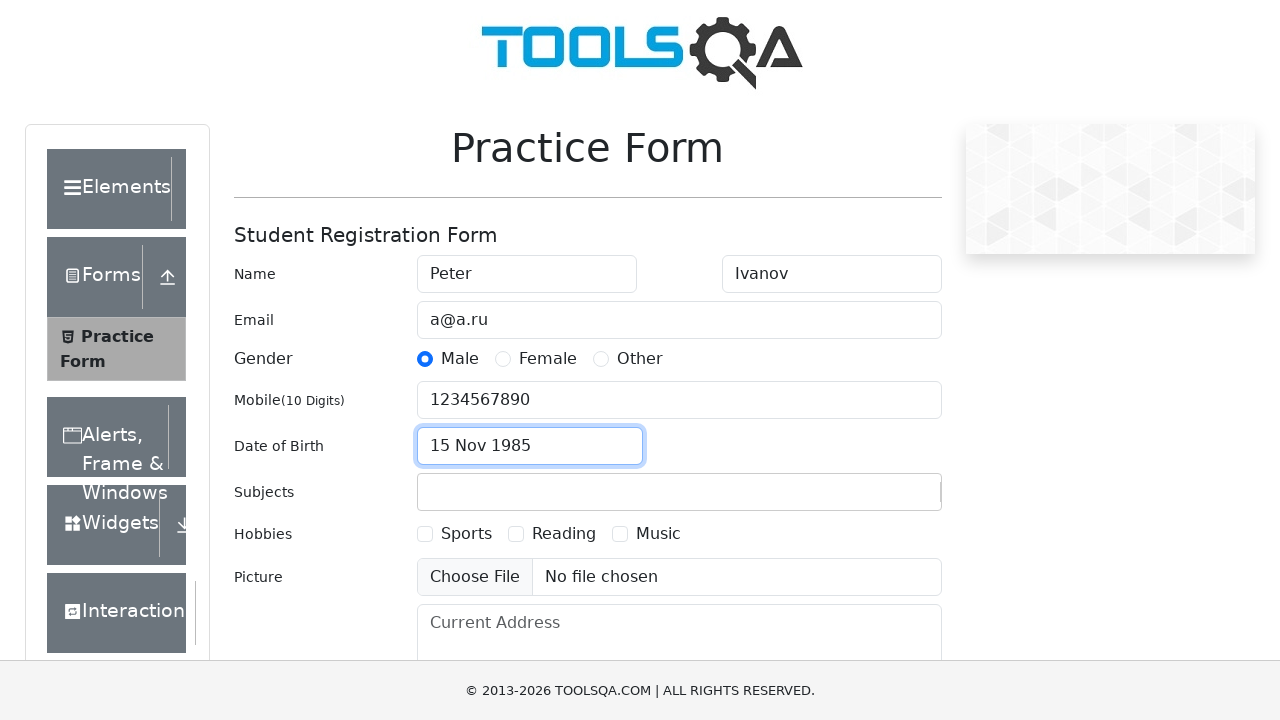

Filled subjects field with 'Maths' on #subjectsInput
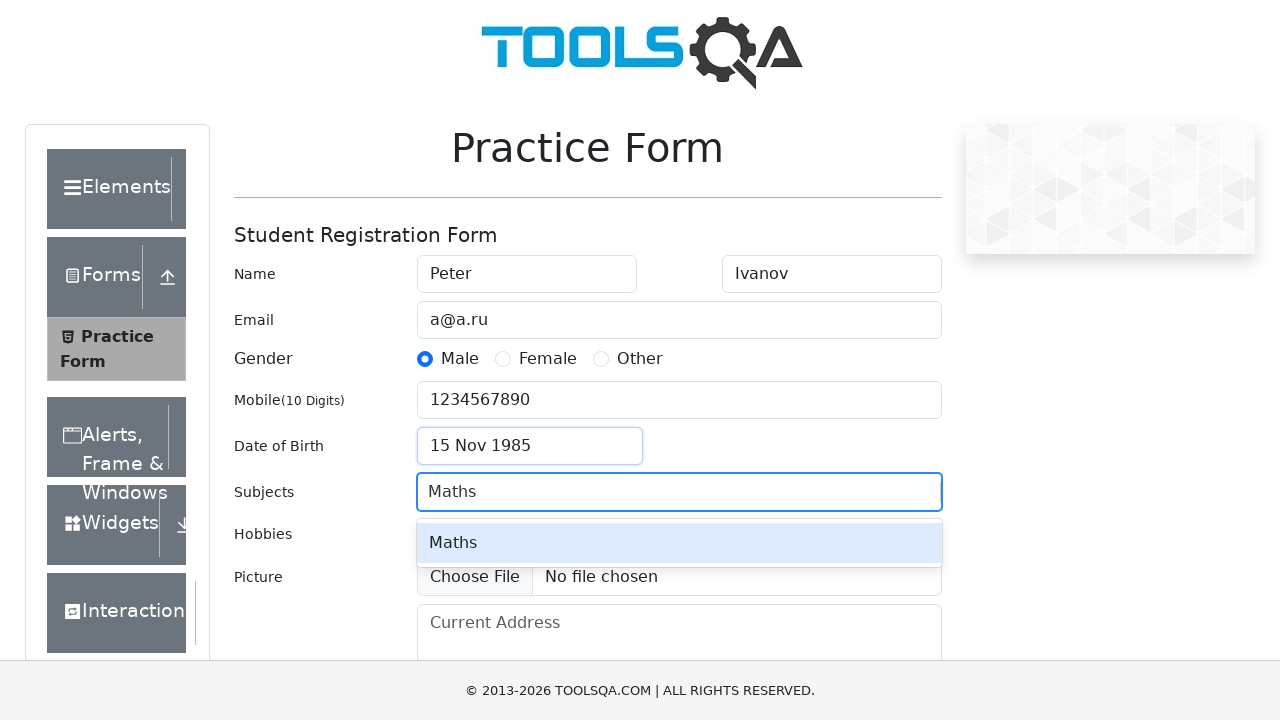

Pressed Tab to confirm subject selection
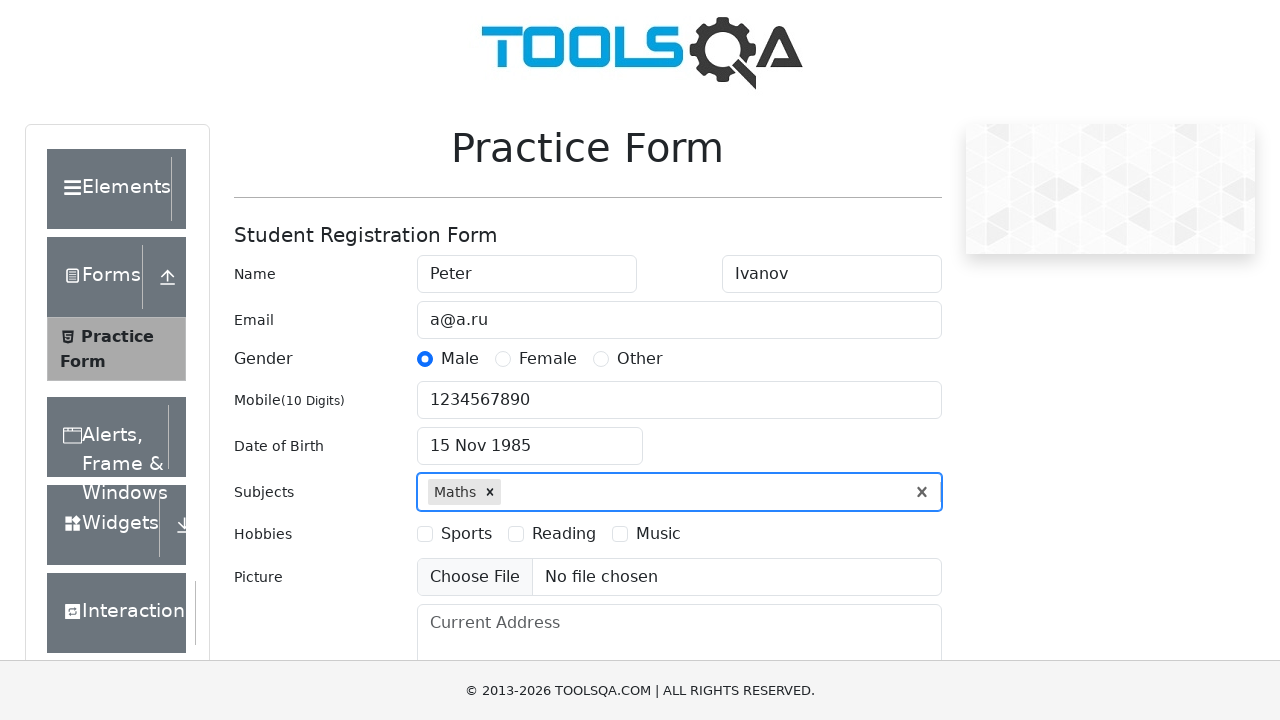

Selected Sports hobby checkbox at (466, 534) on label[for='hobbies-checkbox-1']
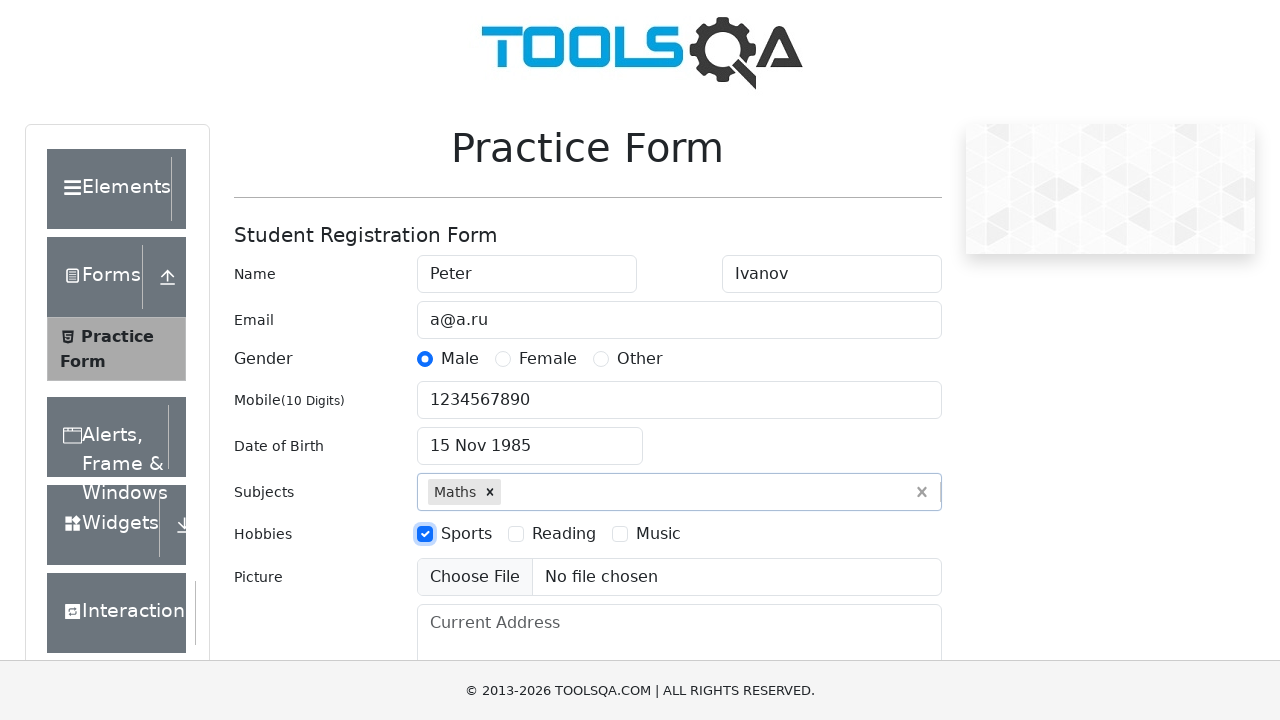

Filled current address field with 'CA, San Francisco, 17 avn, 1' on #currentAddress
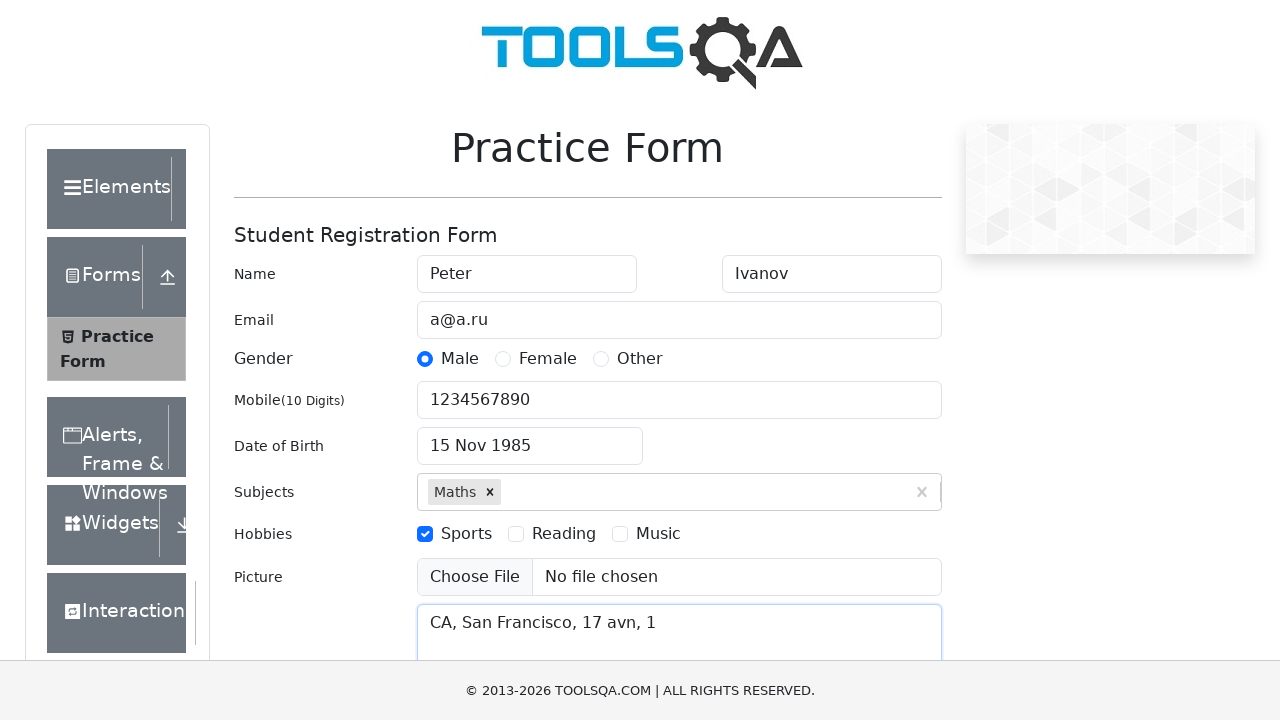

Filled state field with 'NCR' on #react-select-3-input
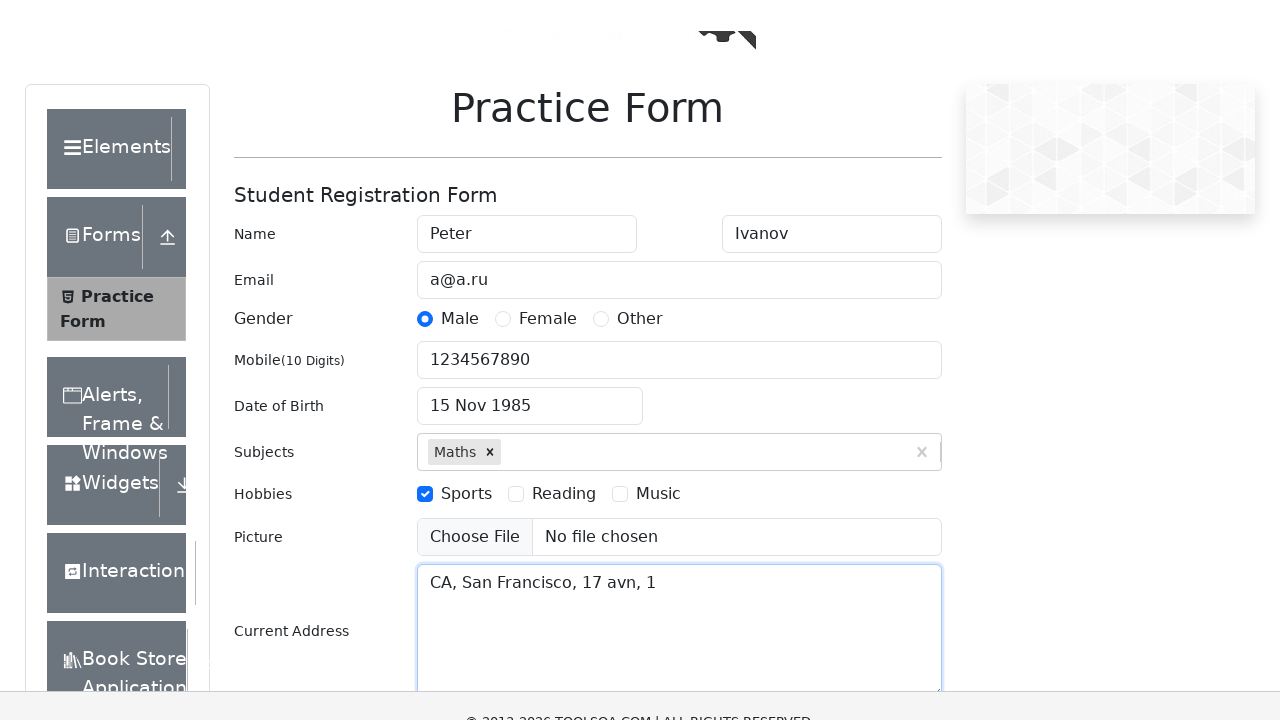

Pressed Tab to confirm state selection
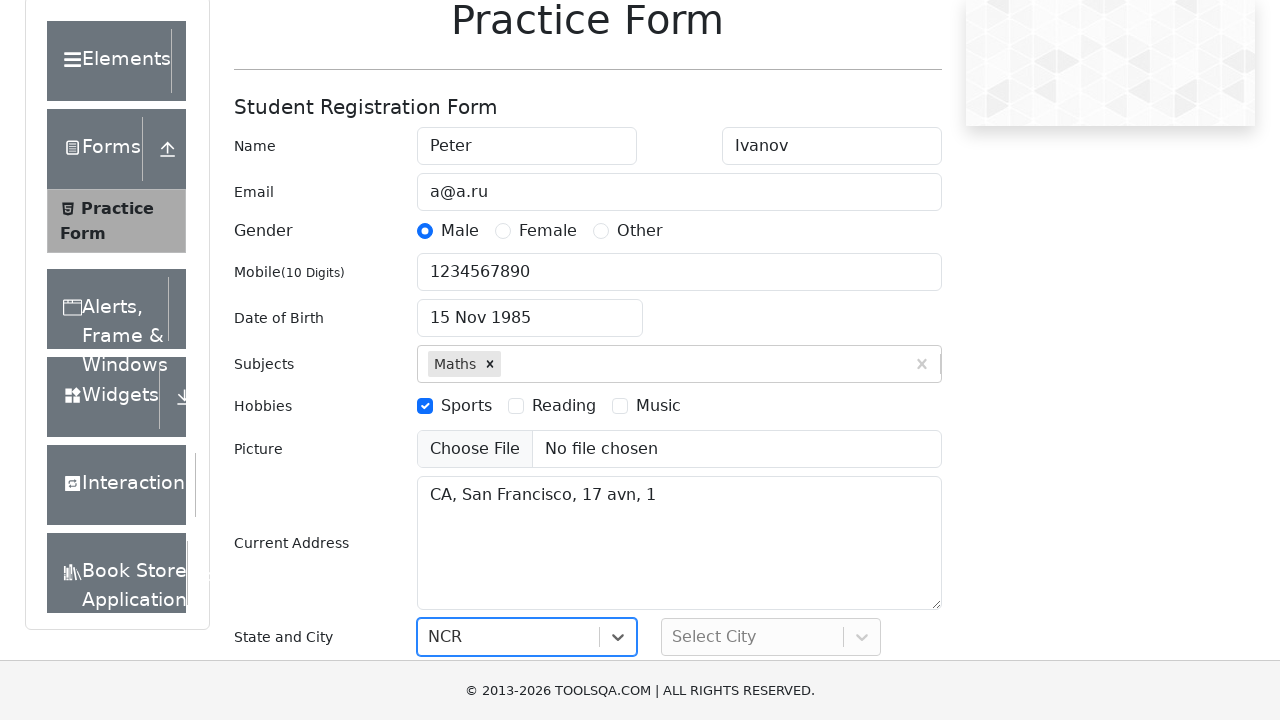

Filled city field with 'Delhi' on #react-select-4-input
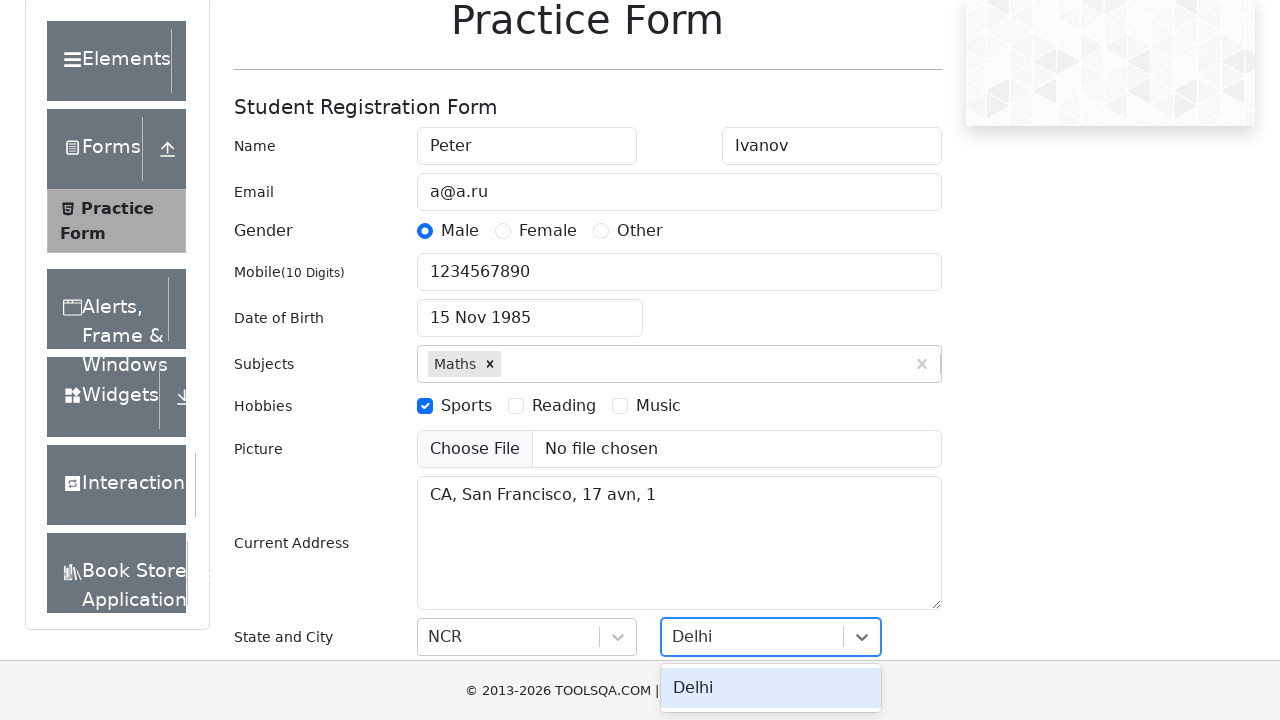

Pressed Tab to confirm city selection
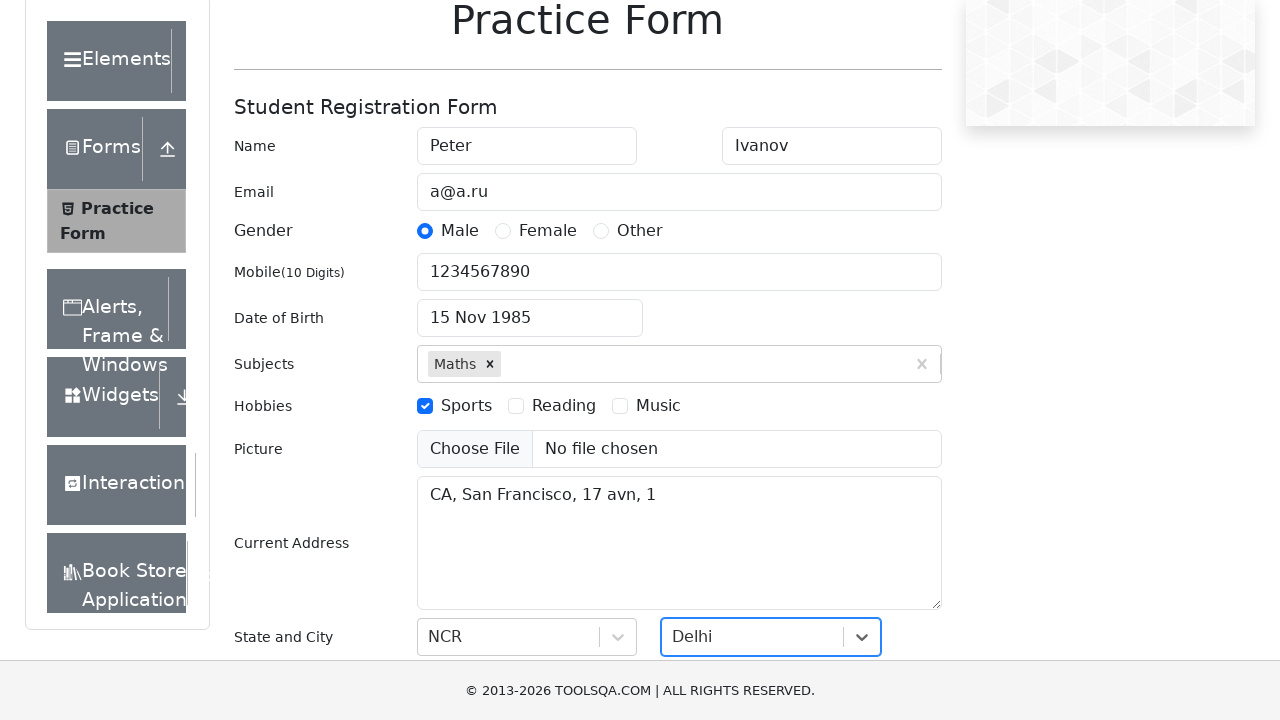

Clicked Submit button to submit registration form at (885, 499) on #submit
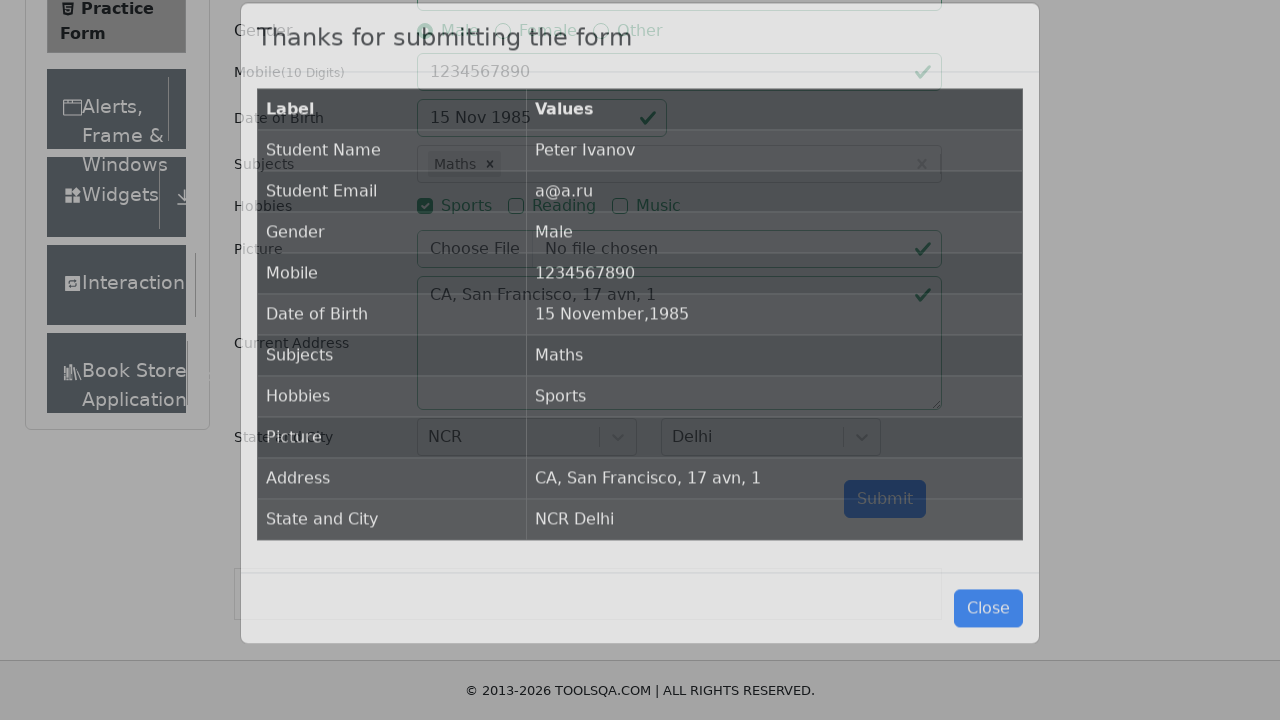

Waited for submission result table to appear
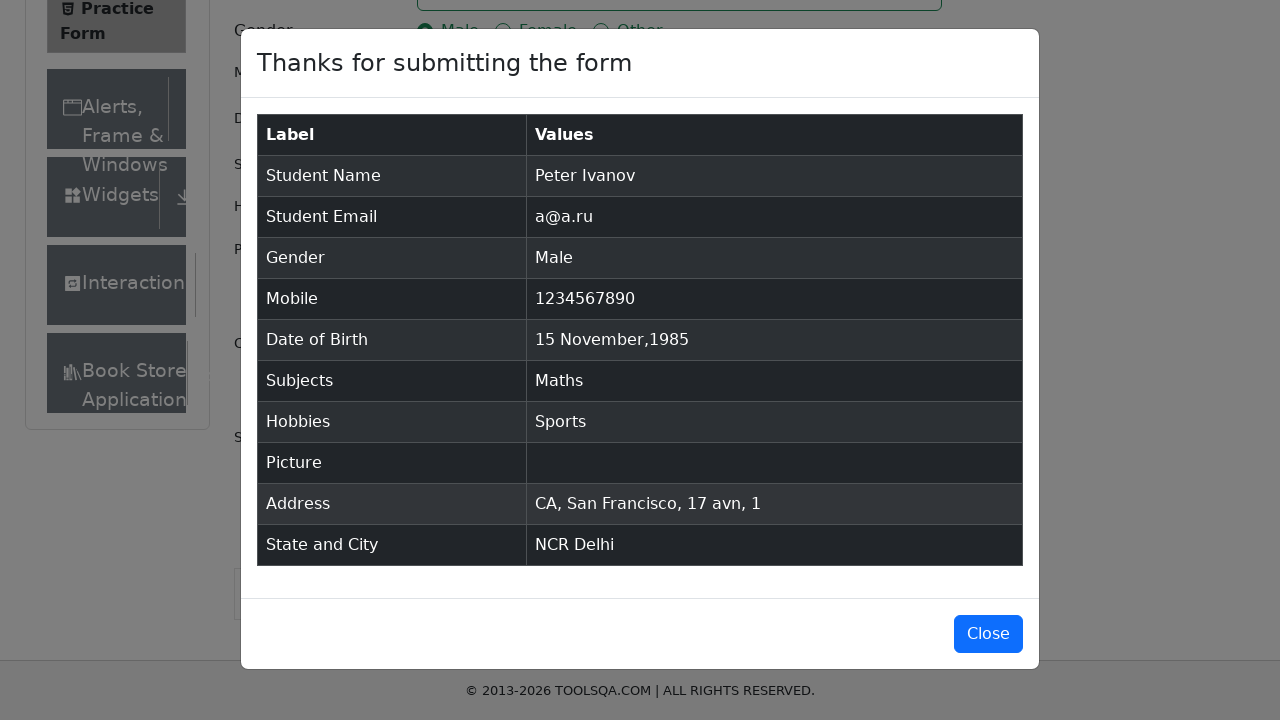

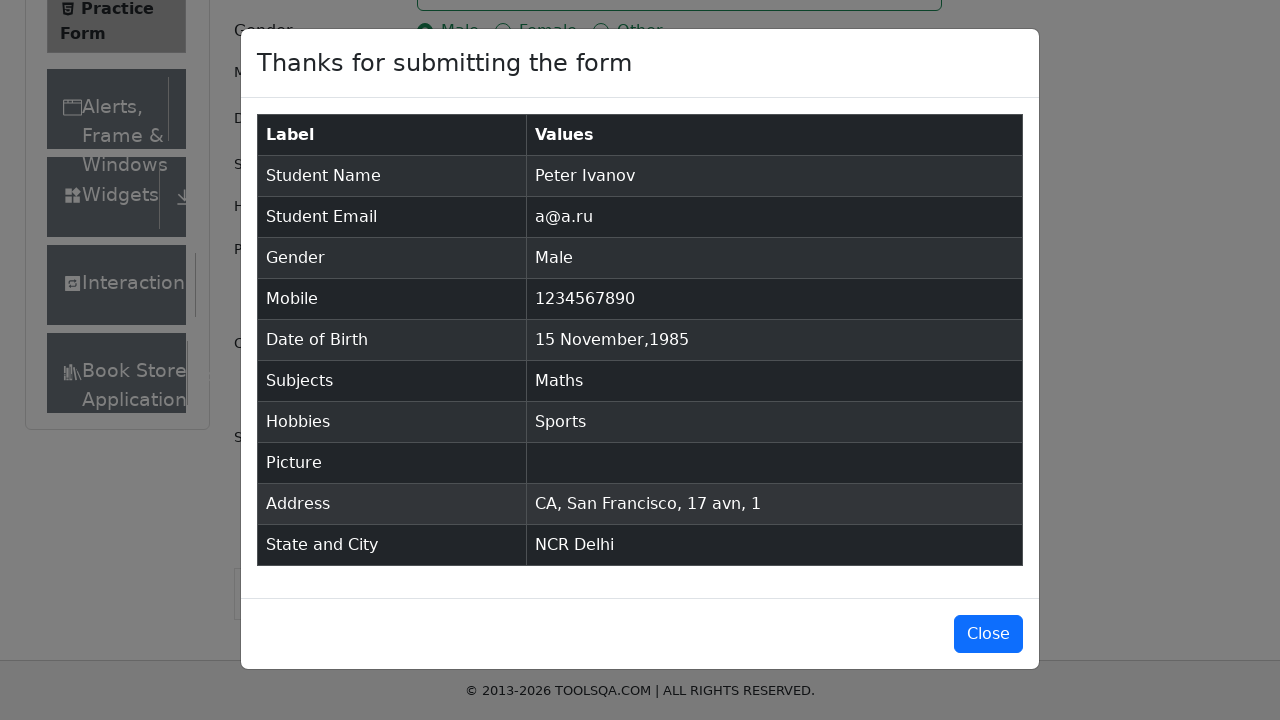